Tests a registration form by filling in first name, last name, email, phone, and address fields, then submitting the form and verifying successful registration message

Starting URL: http://suninjuly.github.io/registration1.html

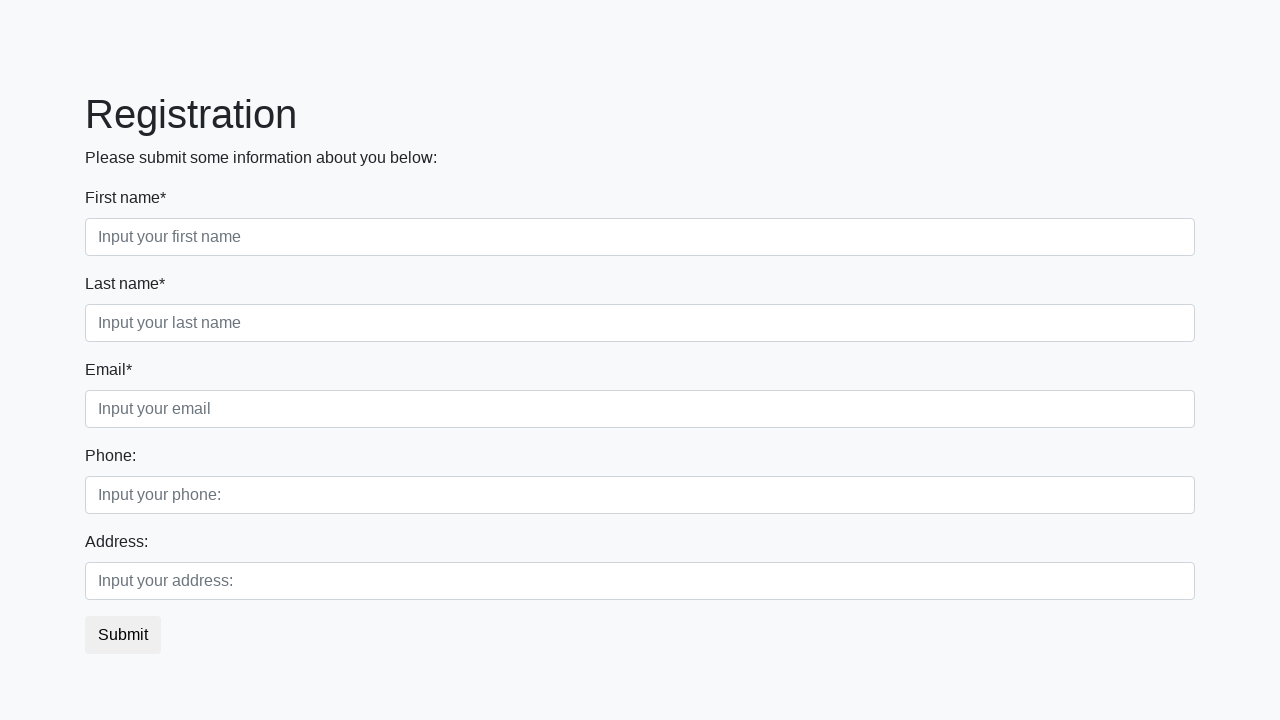

Filled first name field with 'John' on [placeholder="Input your first name"]
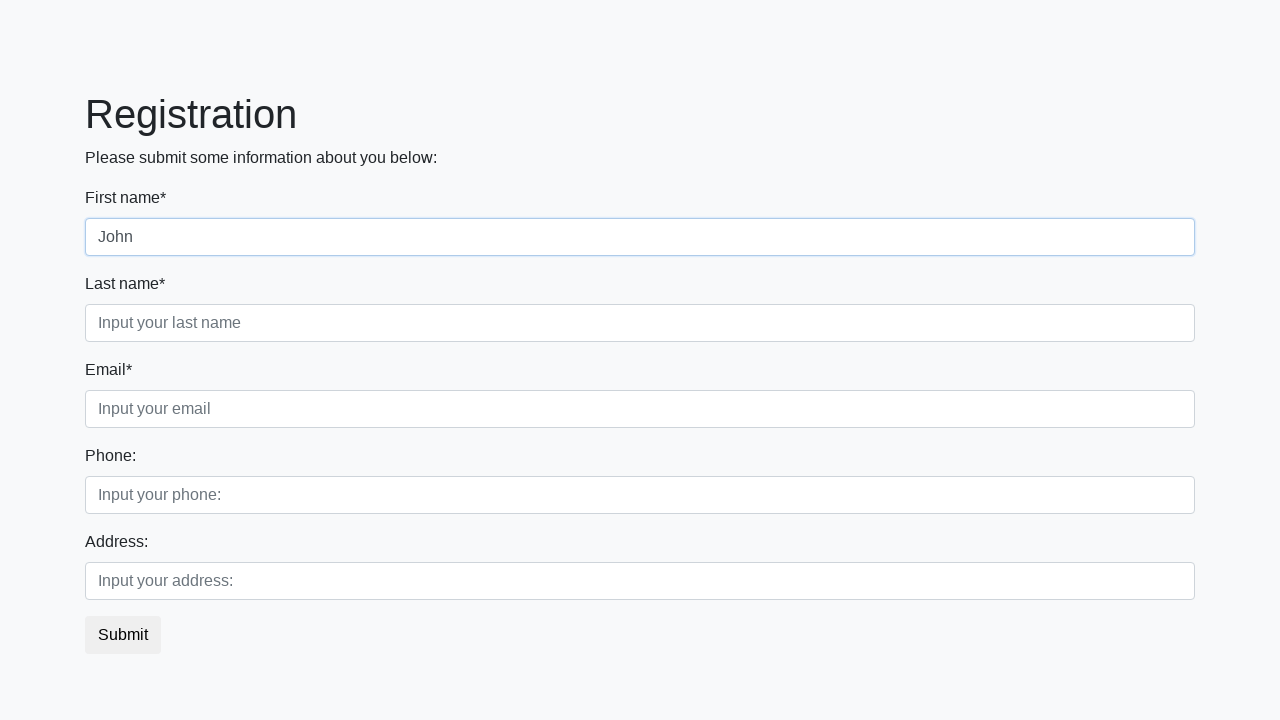

Filled last name field with 'Smith' on [placeholder="Input your last name"]
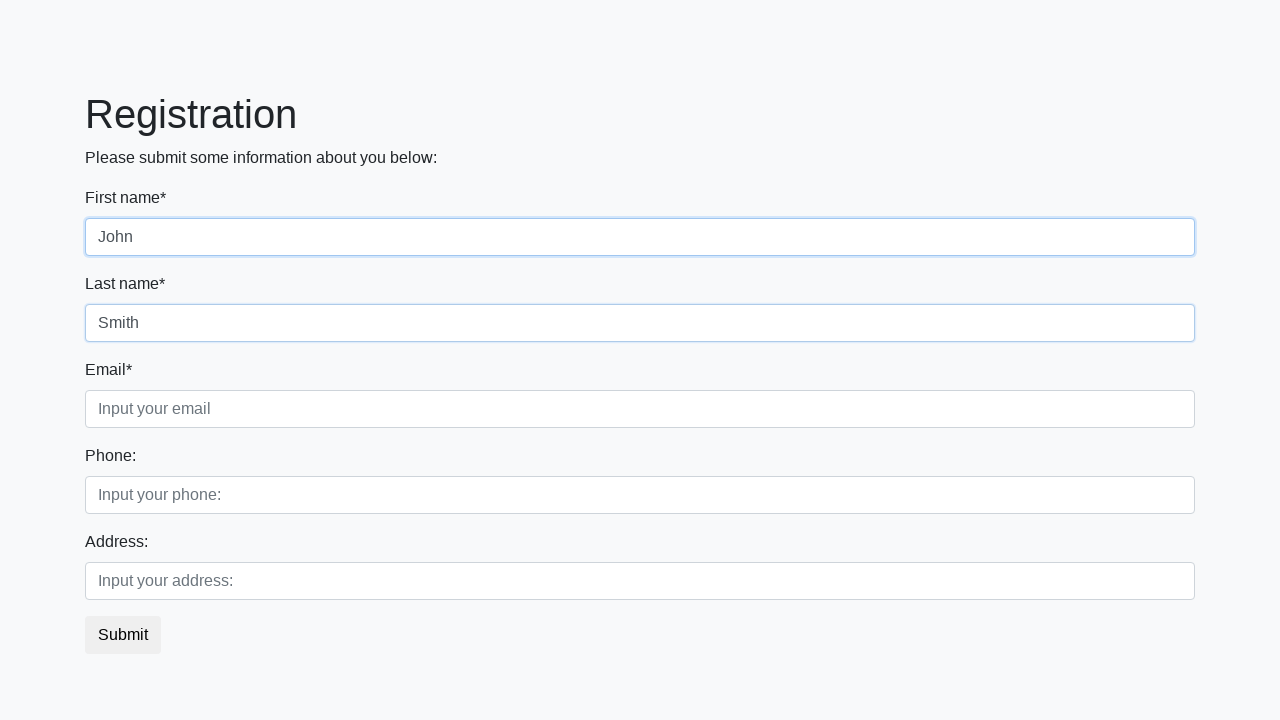

Filled email field with 'john.smith@example.com' on [placeholder="Input your email"]
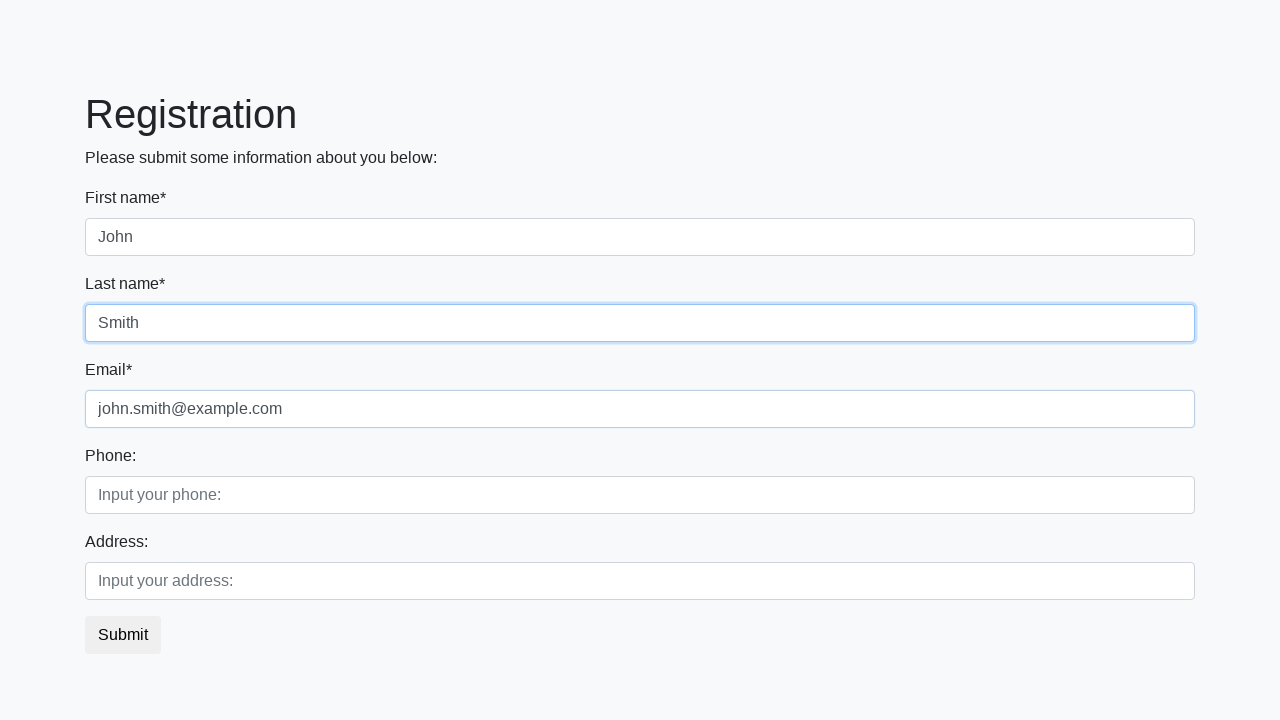

Filled phone field with '555-1234' on [placeholder="Input your phone:"]
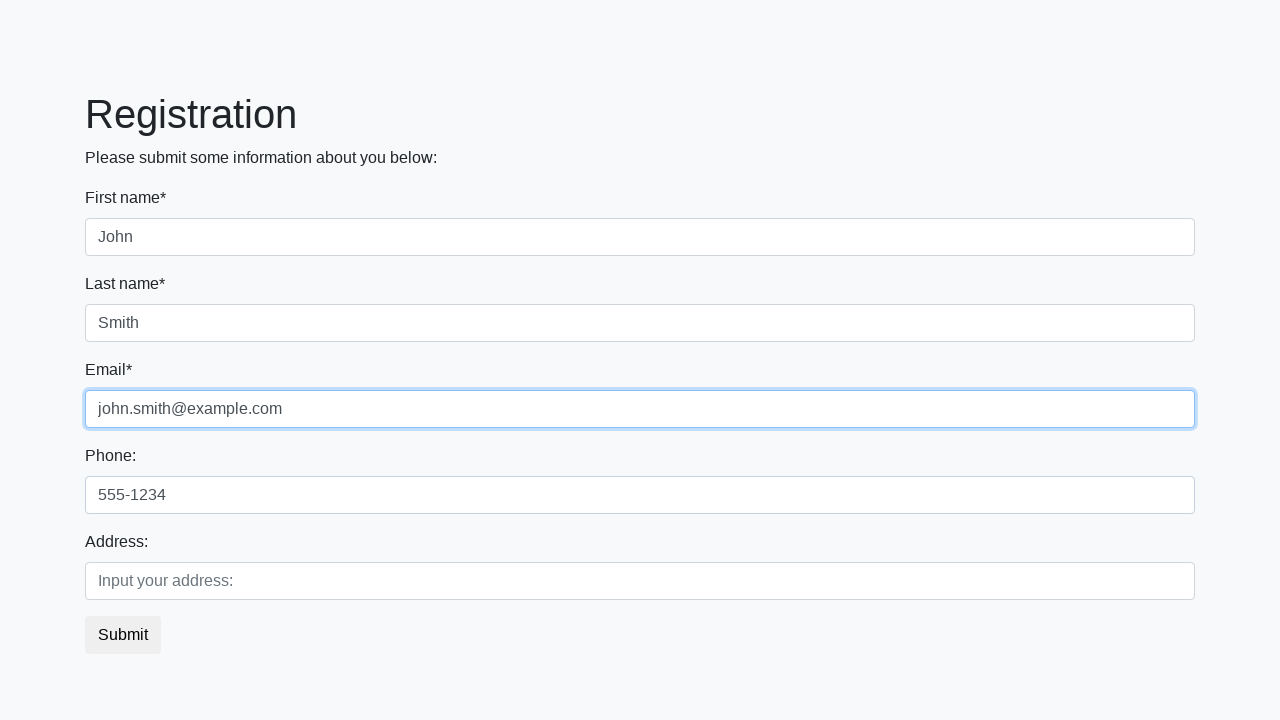

Filled address field with '123 Main Street' on [placeholder="Input your address:"]
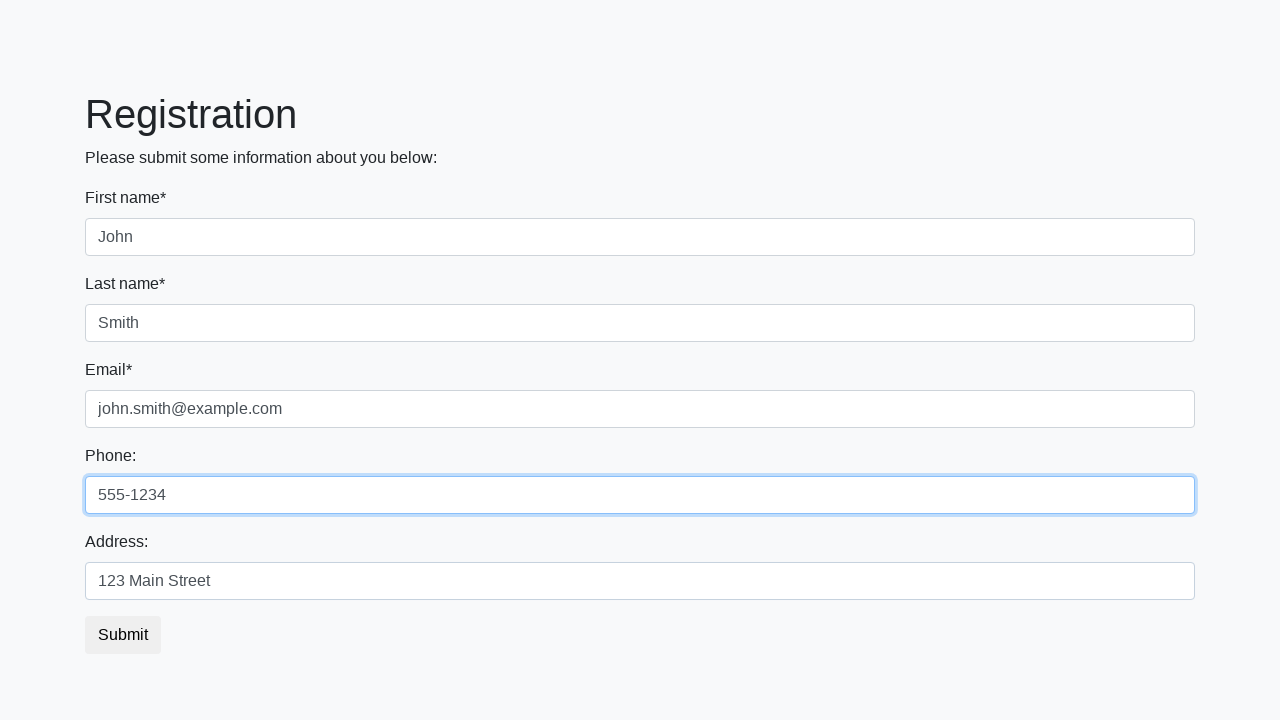

Clicked submit button to register at (123, 635) on button.btn
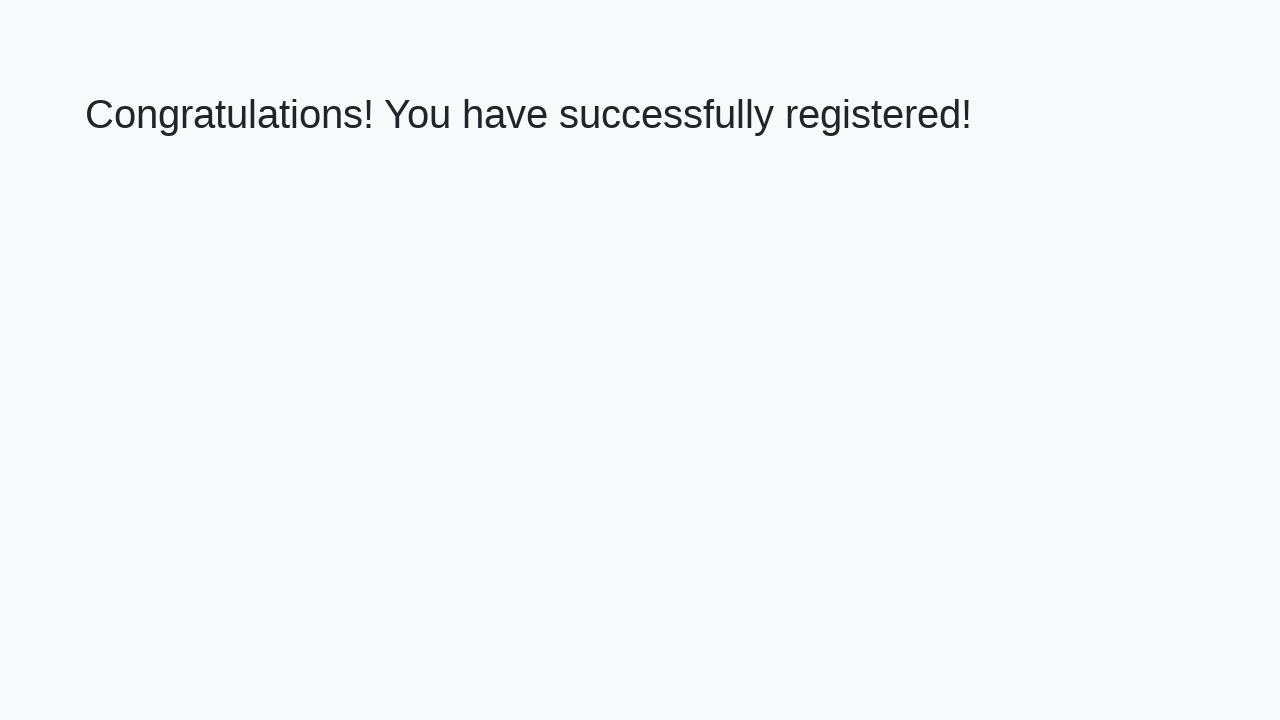

Registration confirmation page loaded with heading element
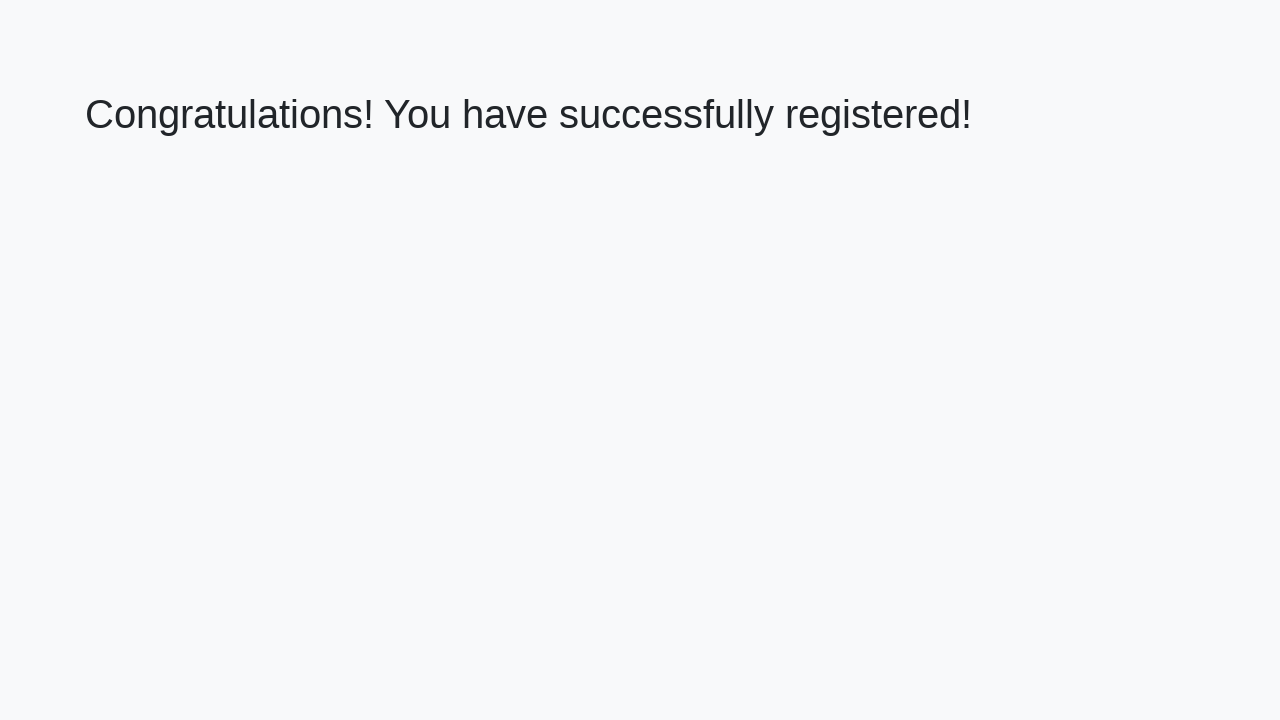

Retrieved confirmation message text
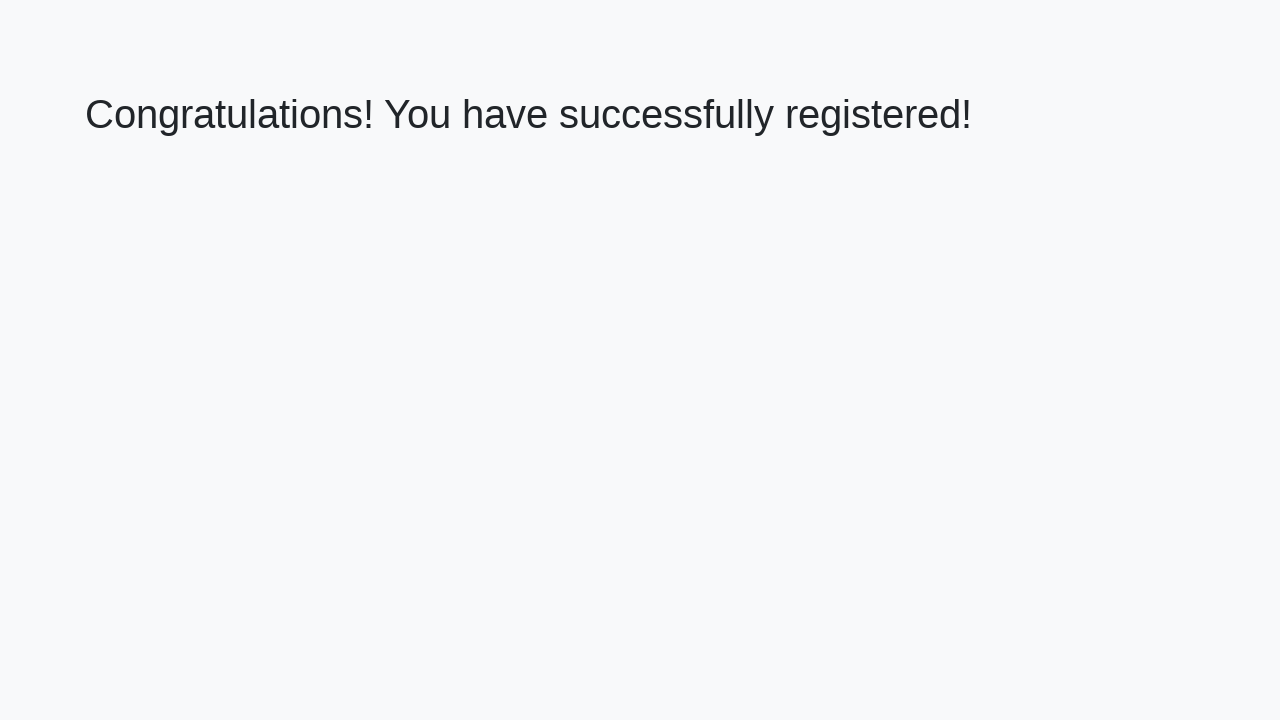

Verified successful registration message
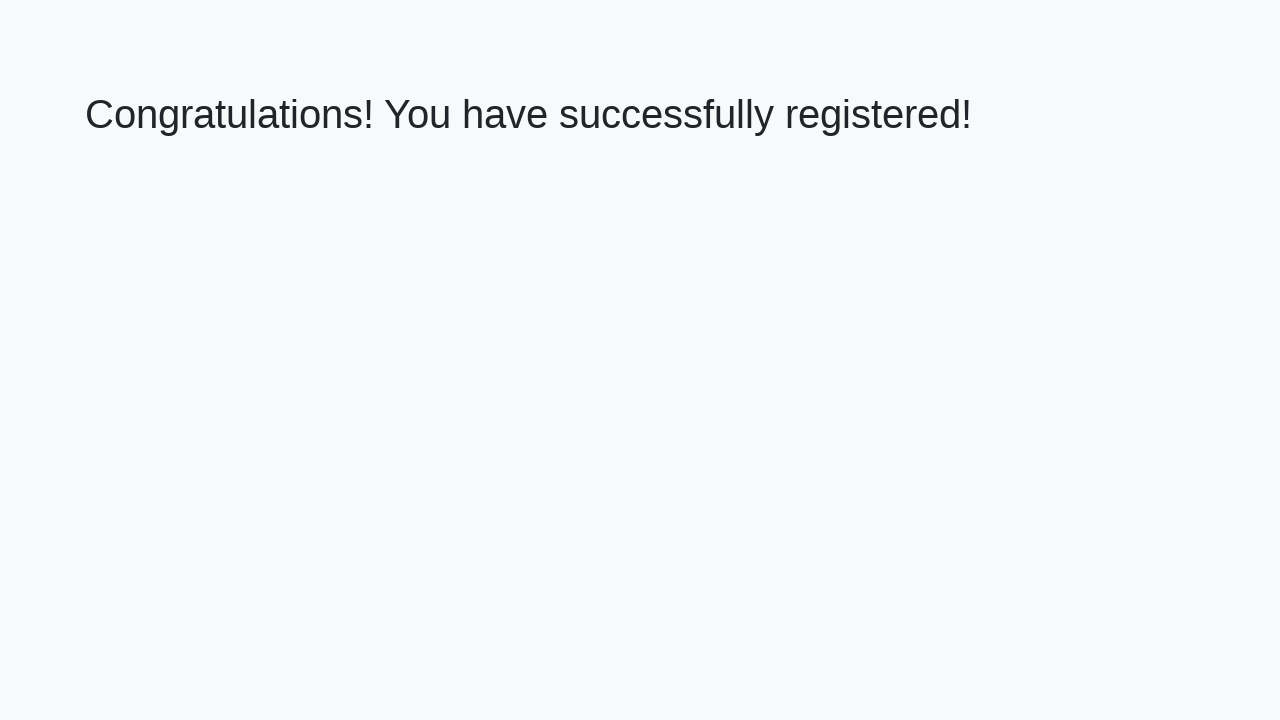

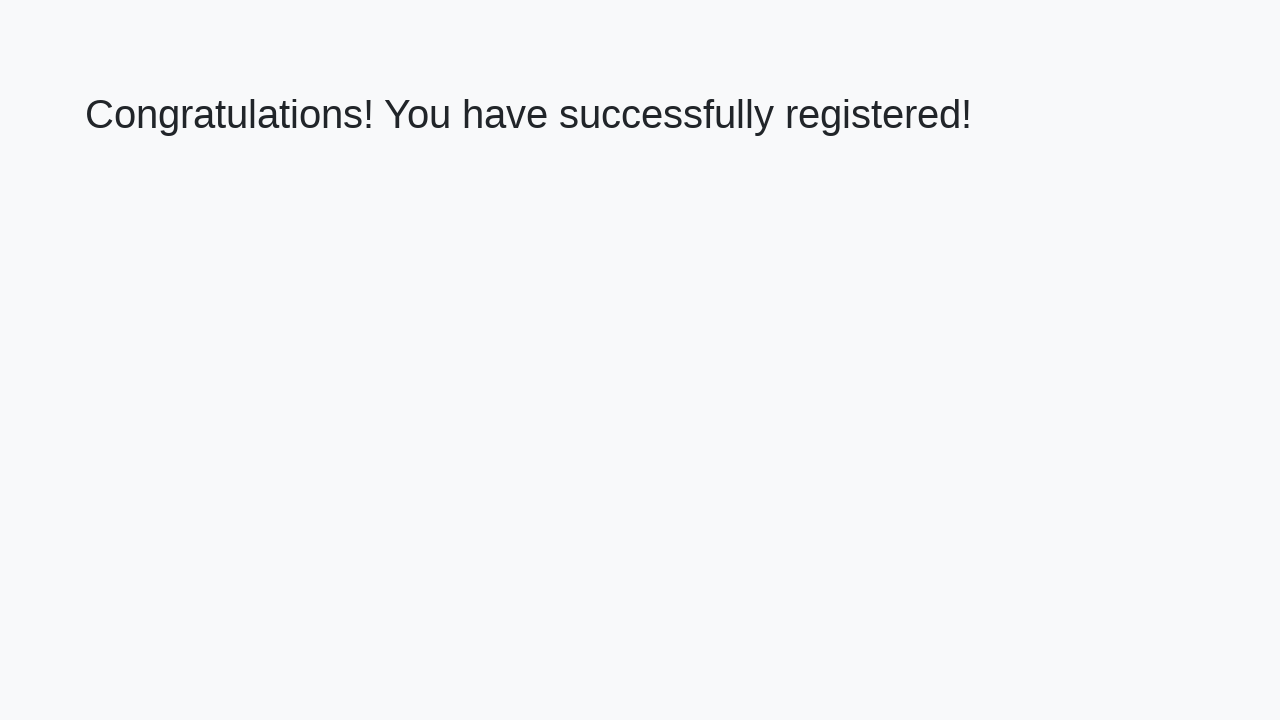